Navigates to JPL Space image gallery and clicks the full image button to view the featured image in a lightbox.

Starting URL: https://data-class-jpl-space.s3.amazonaws.com/JPL_Space/index.html

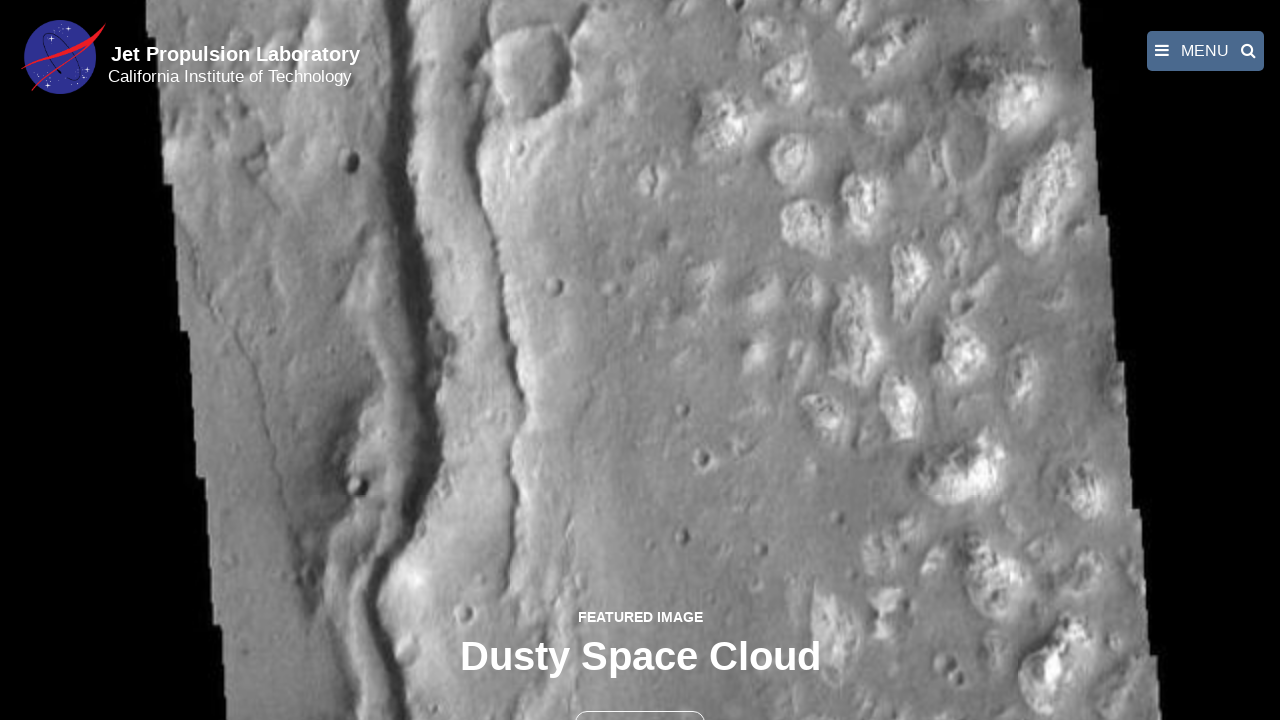

Clicked the full image button to open lightbox at (640, 699) on button >> nth=1
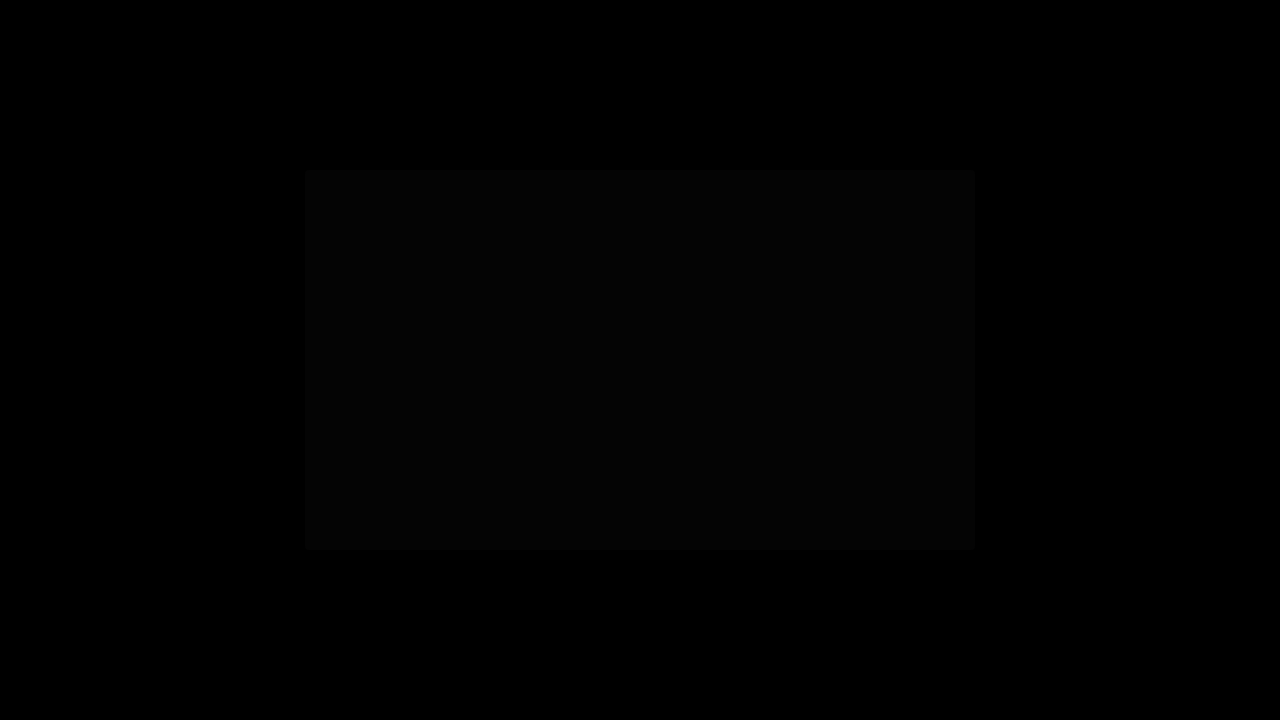

Featured image loaded in lightbox
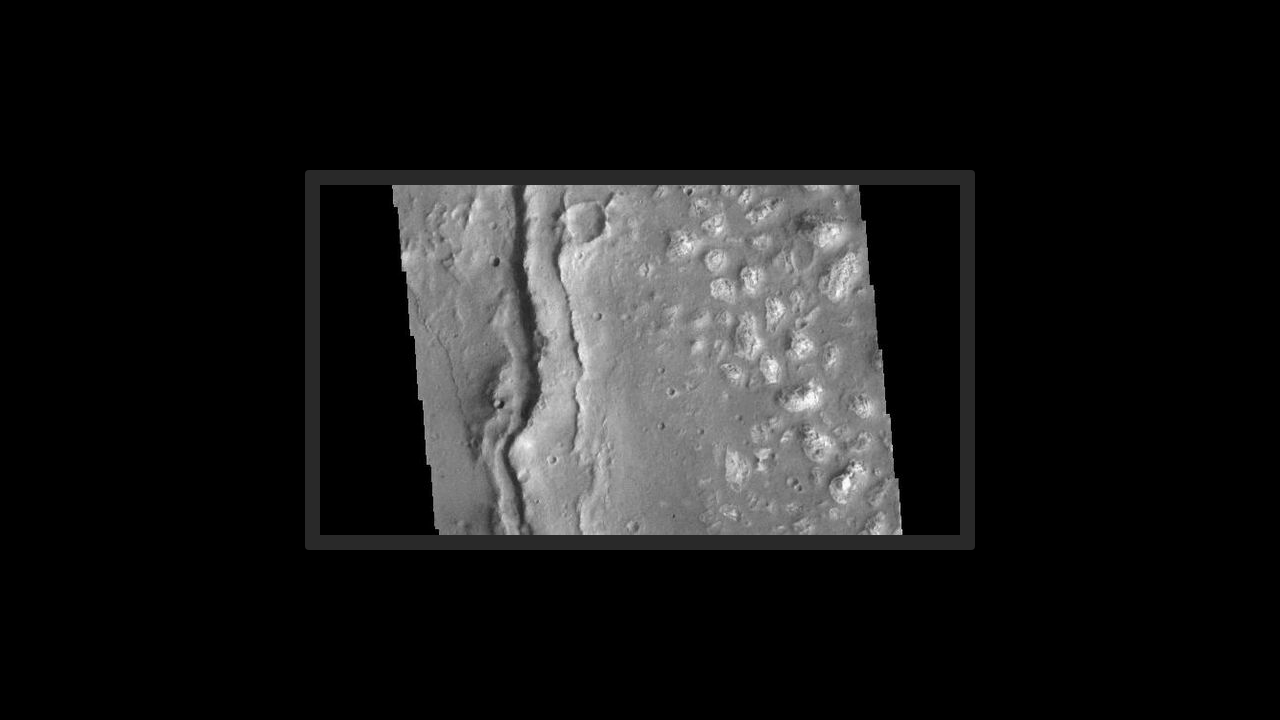

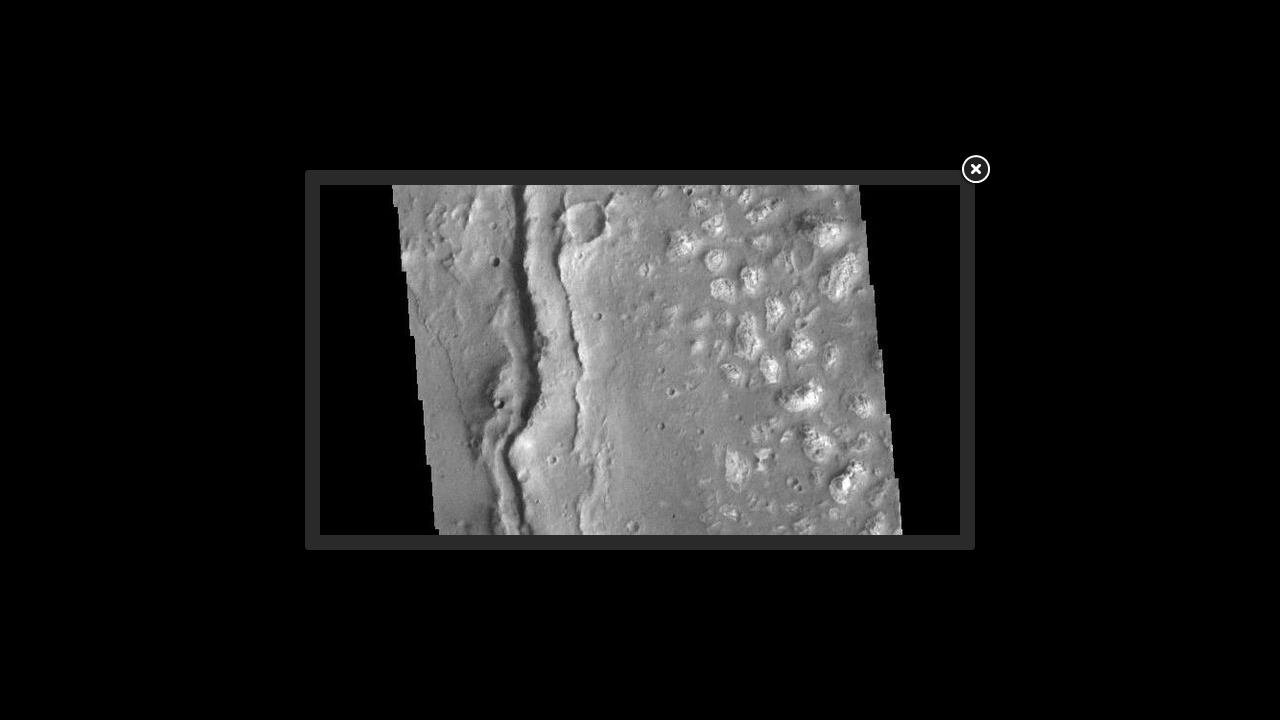